Tests adding a pizza to the shopping cart by navigating to the pizza section and clicking the add to cart button for the "Four Seasons" pizza.

Starting URL: https://express-pizza.by/

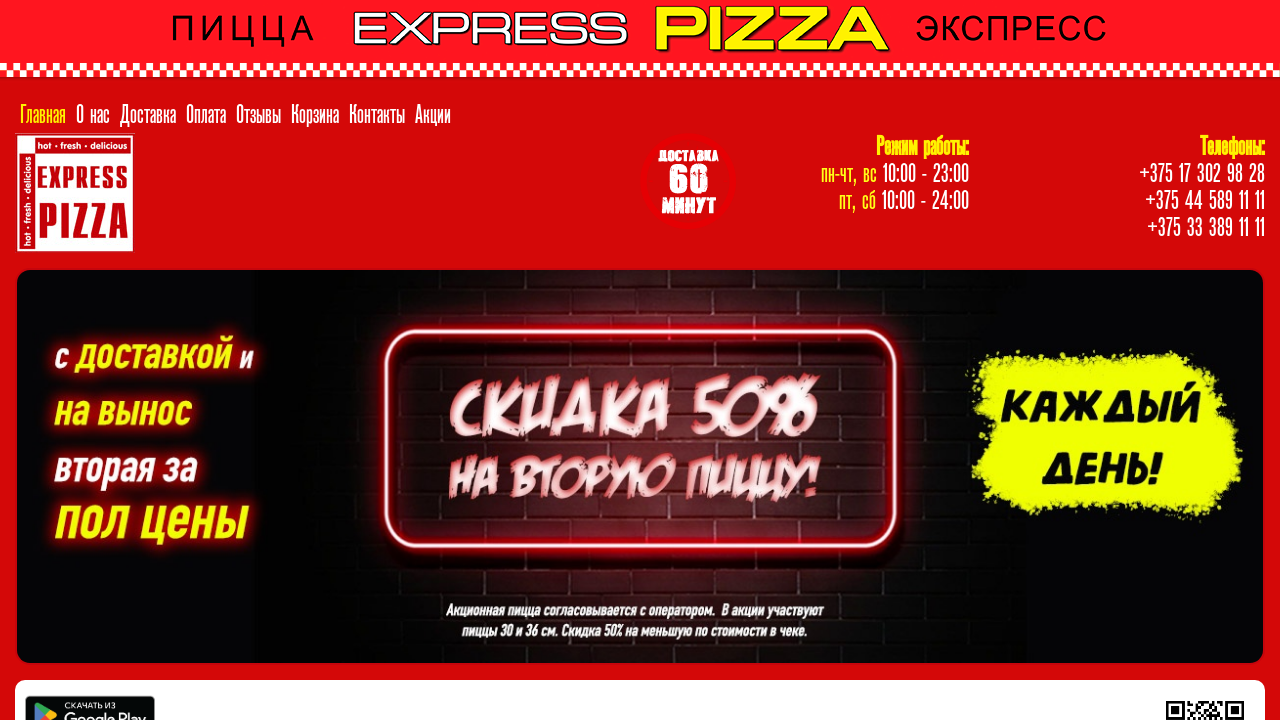

Clicked on the Pizza section link at (114, 361) on a[href='/picca']
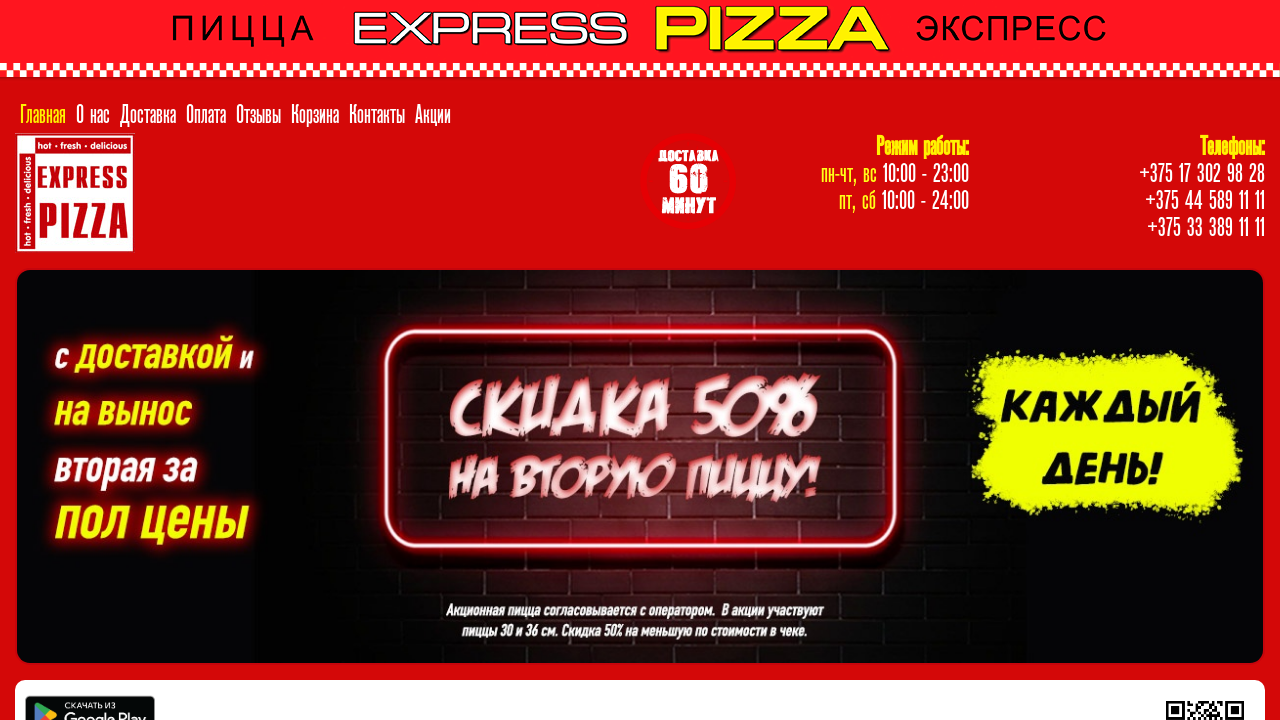

Pizza page loaded and Four Seasons add to cart button appeared
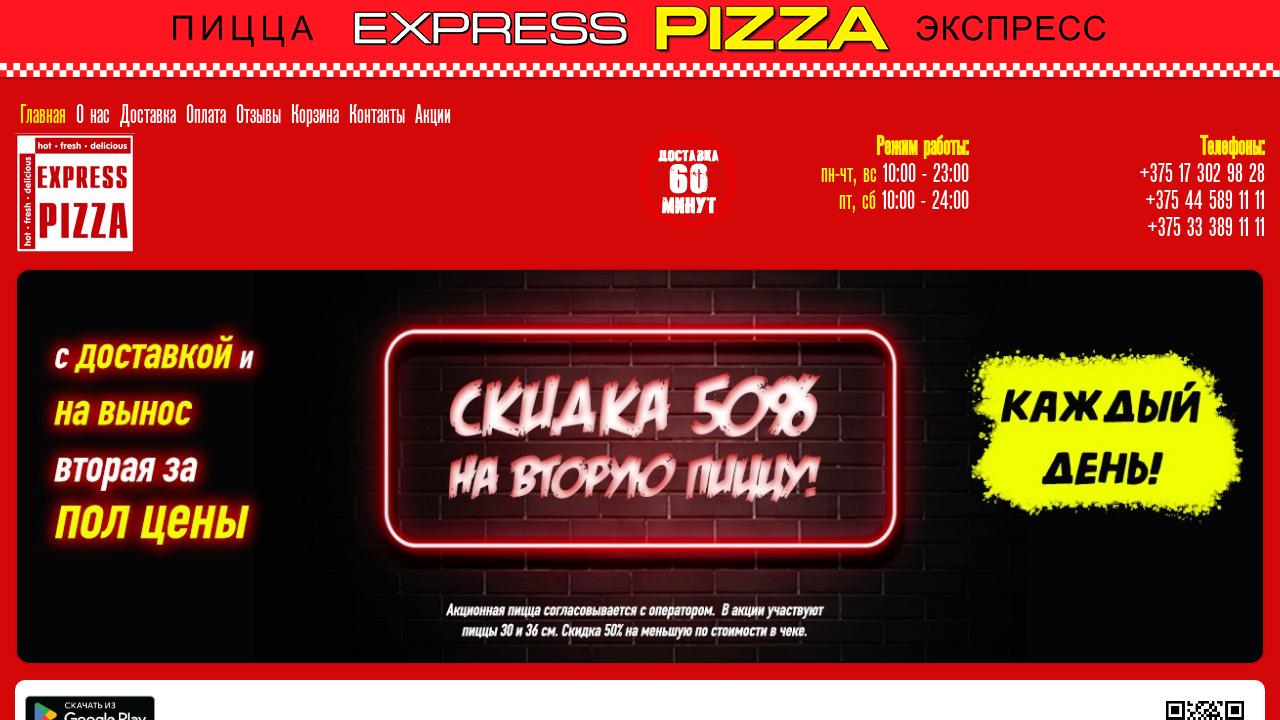

Clicked Add to Cart button for Four Seasons pizza at (1135, 361) on #edit-submit-56068
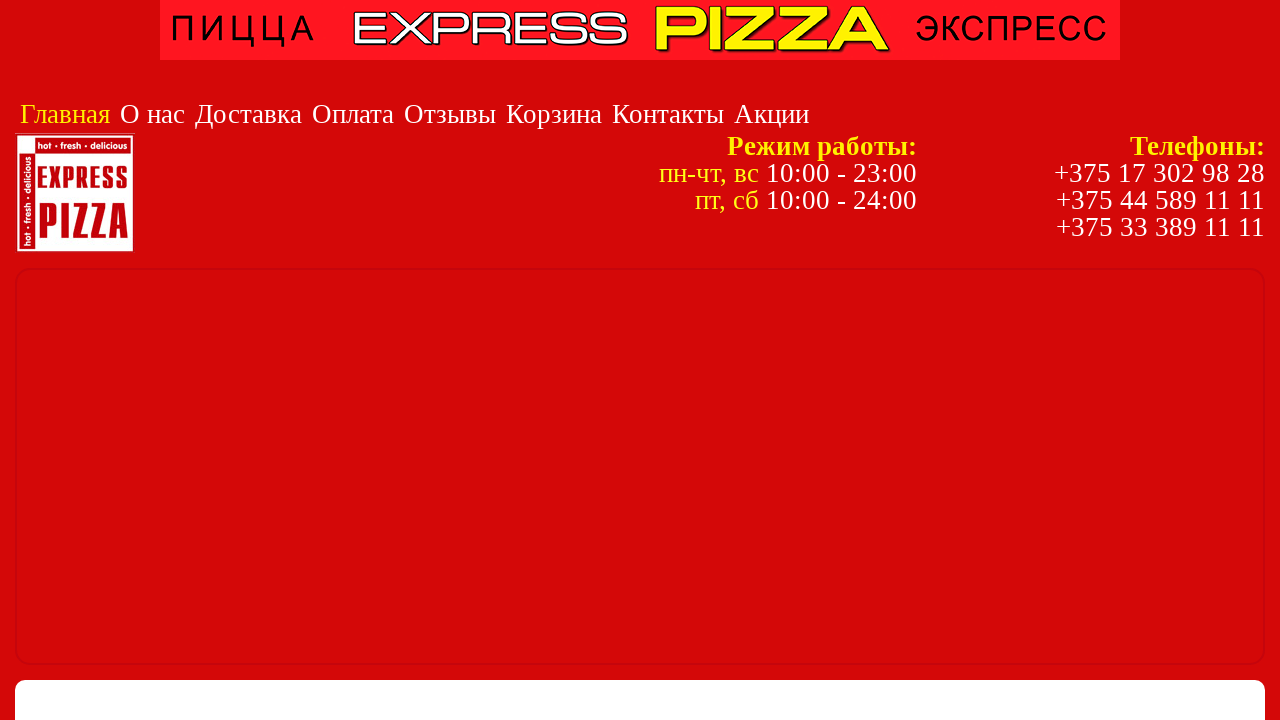

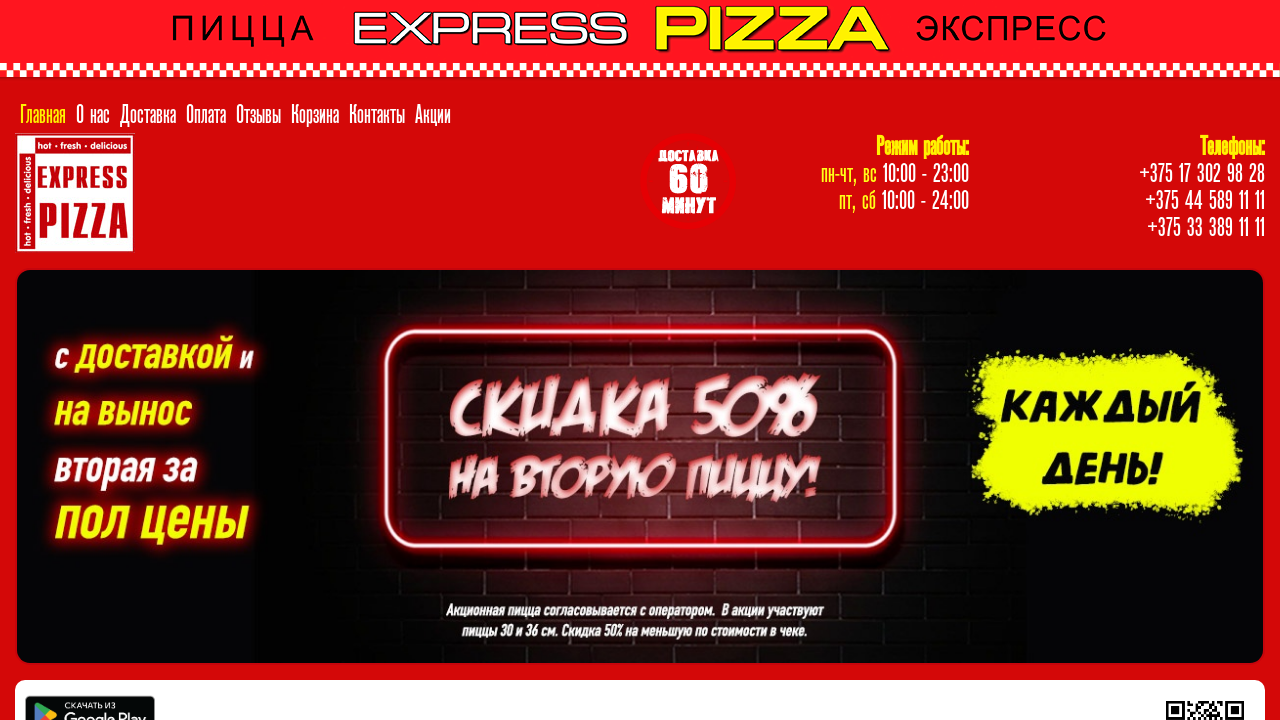